Tests browser automation by navigating to a demo e-commerce site, maximizing the window, and verifying the page loads successfully by checking the current URL.

Starting URL: https://demo.nopcommerce.com/

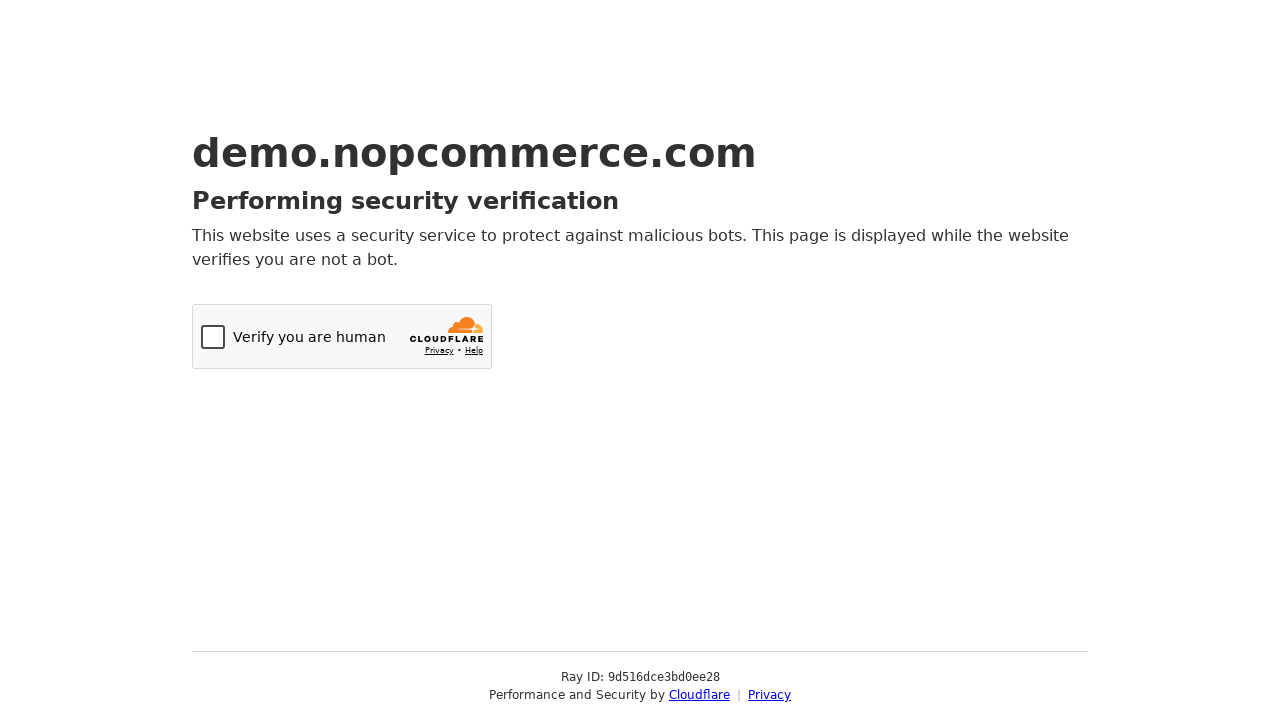

Set viewport size to 1920x1080
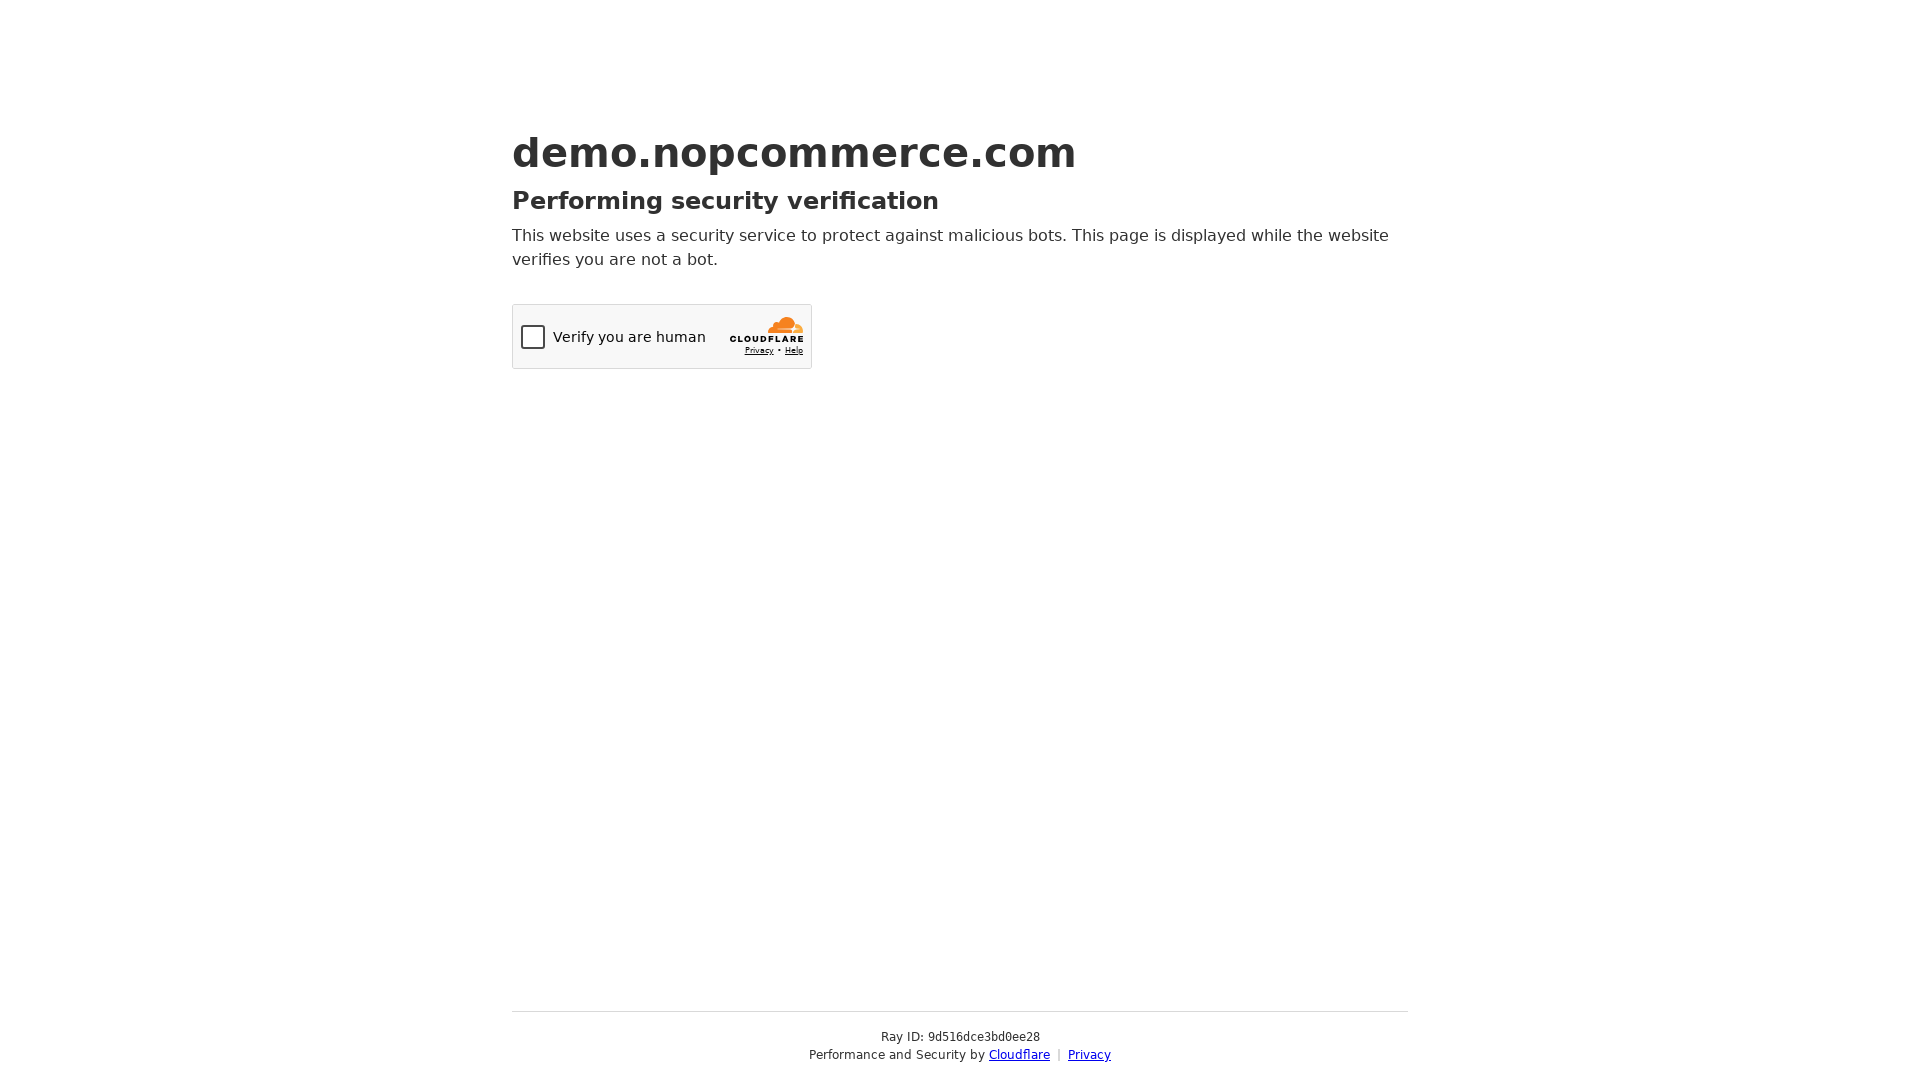

Page loaded - DOM content fully loaded
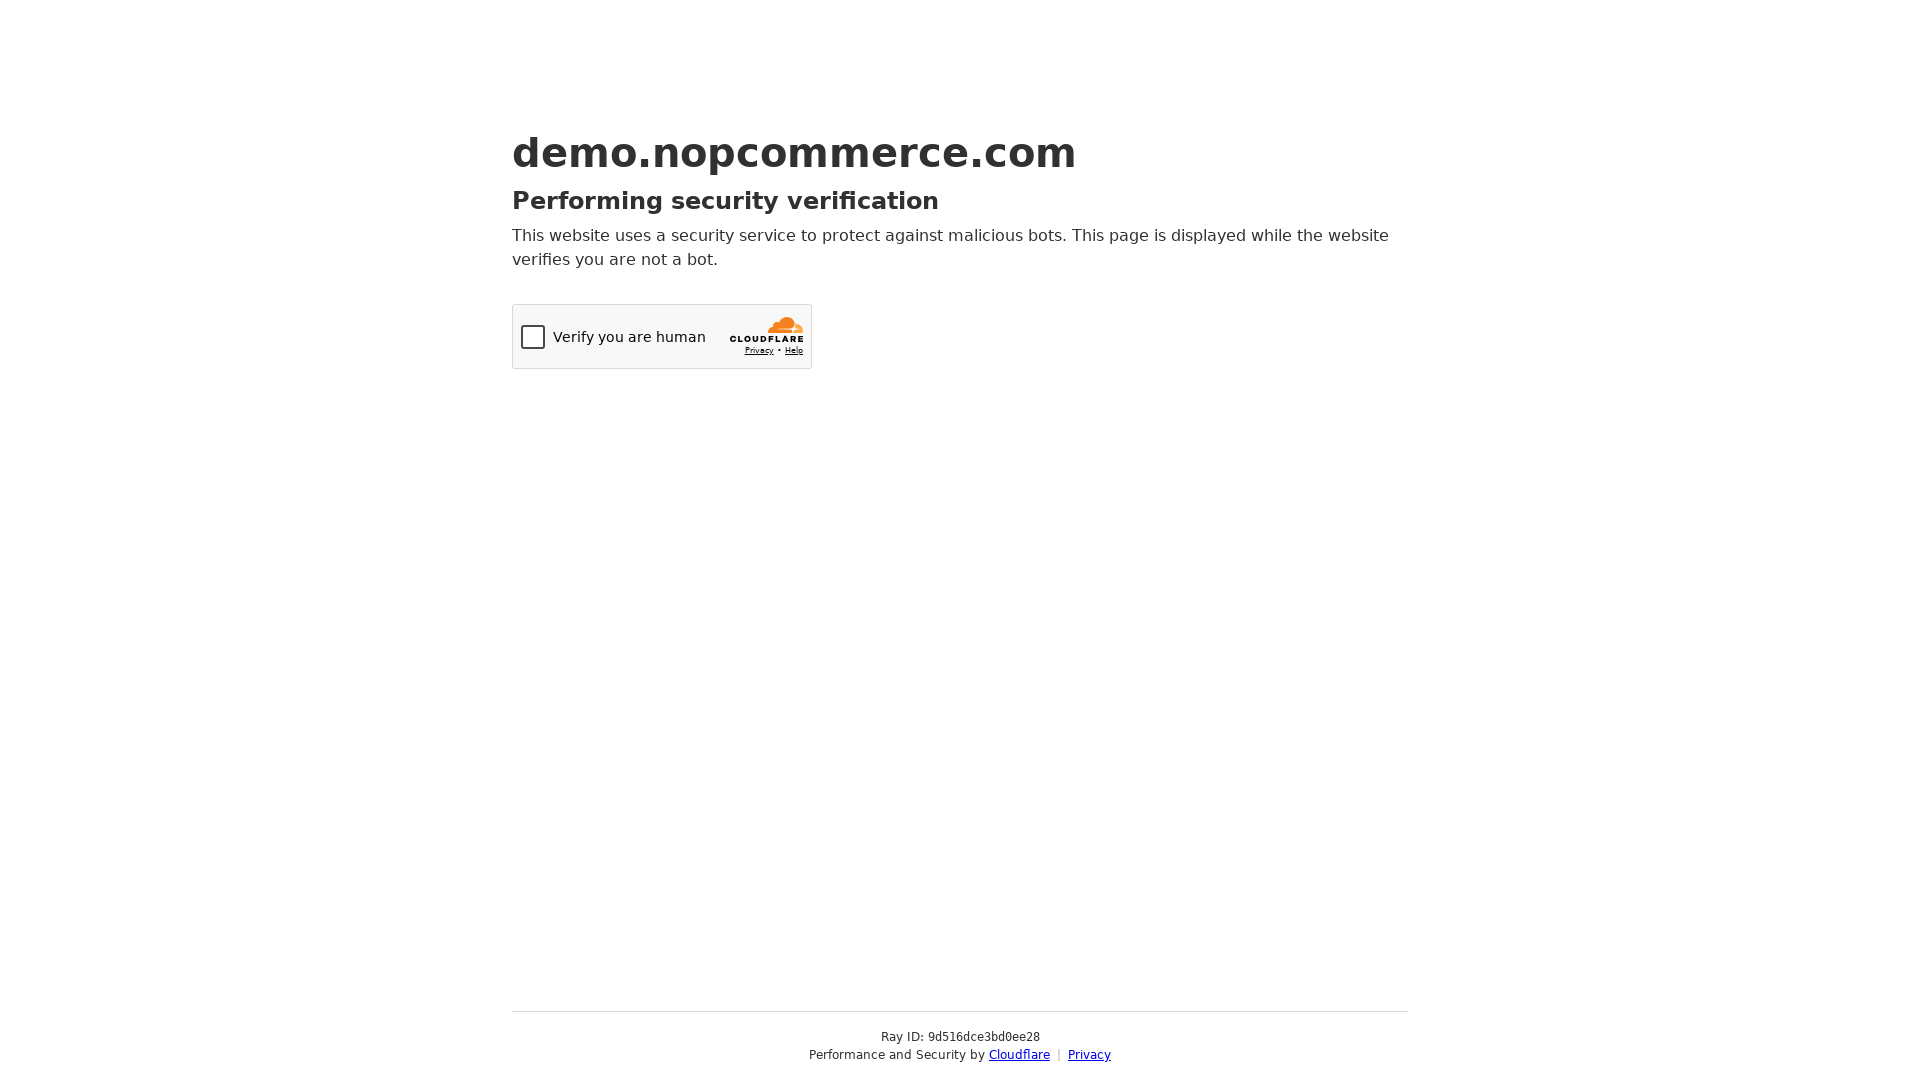

Retrieved current URL: https://demo.nopcommerce.com/
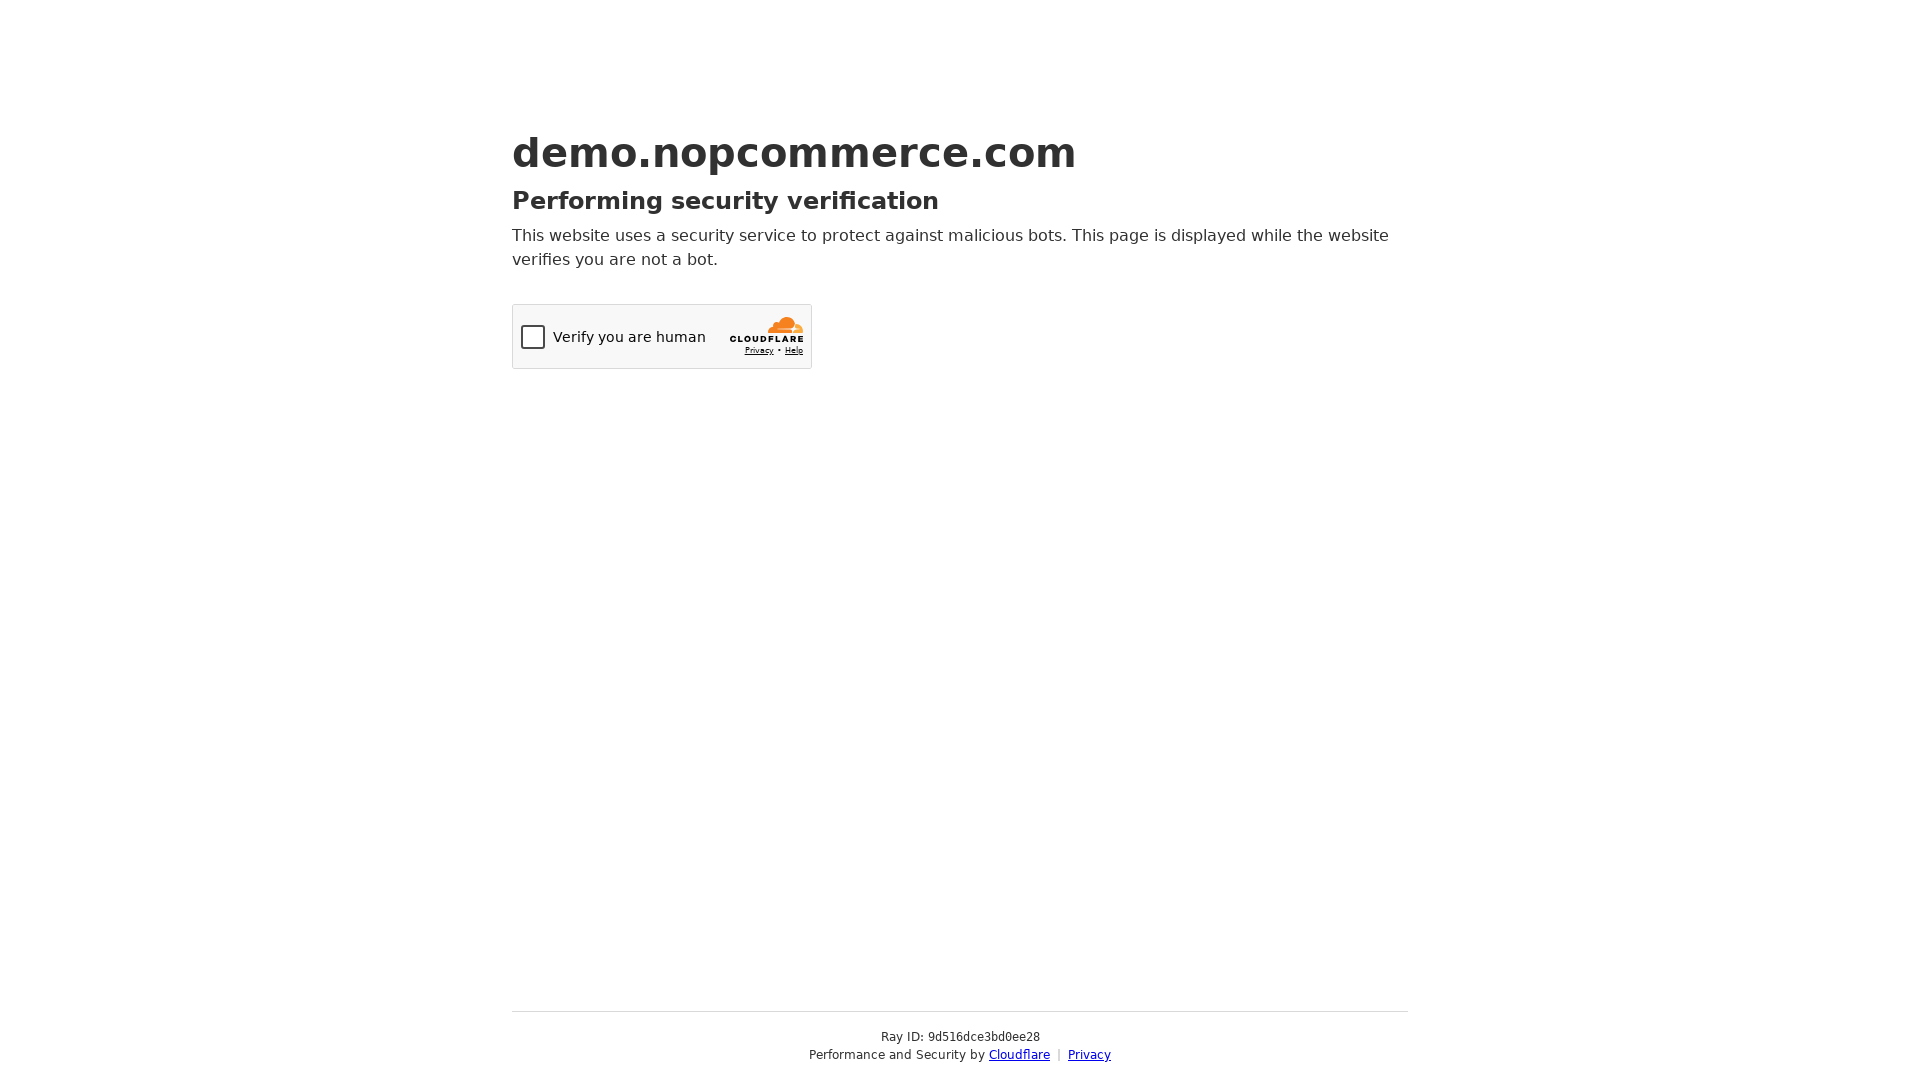

Printed current URL to console
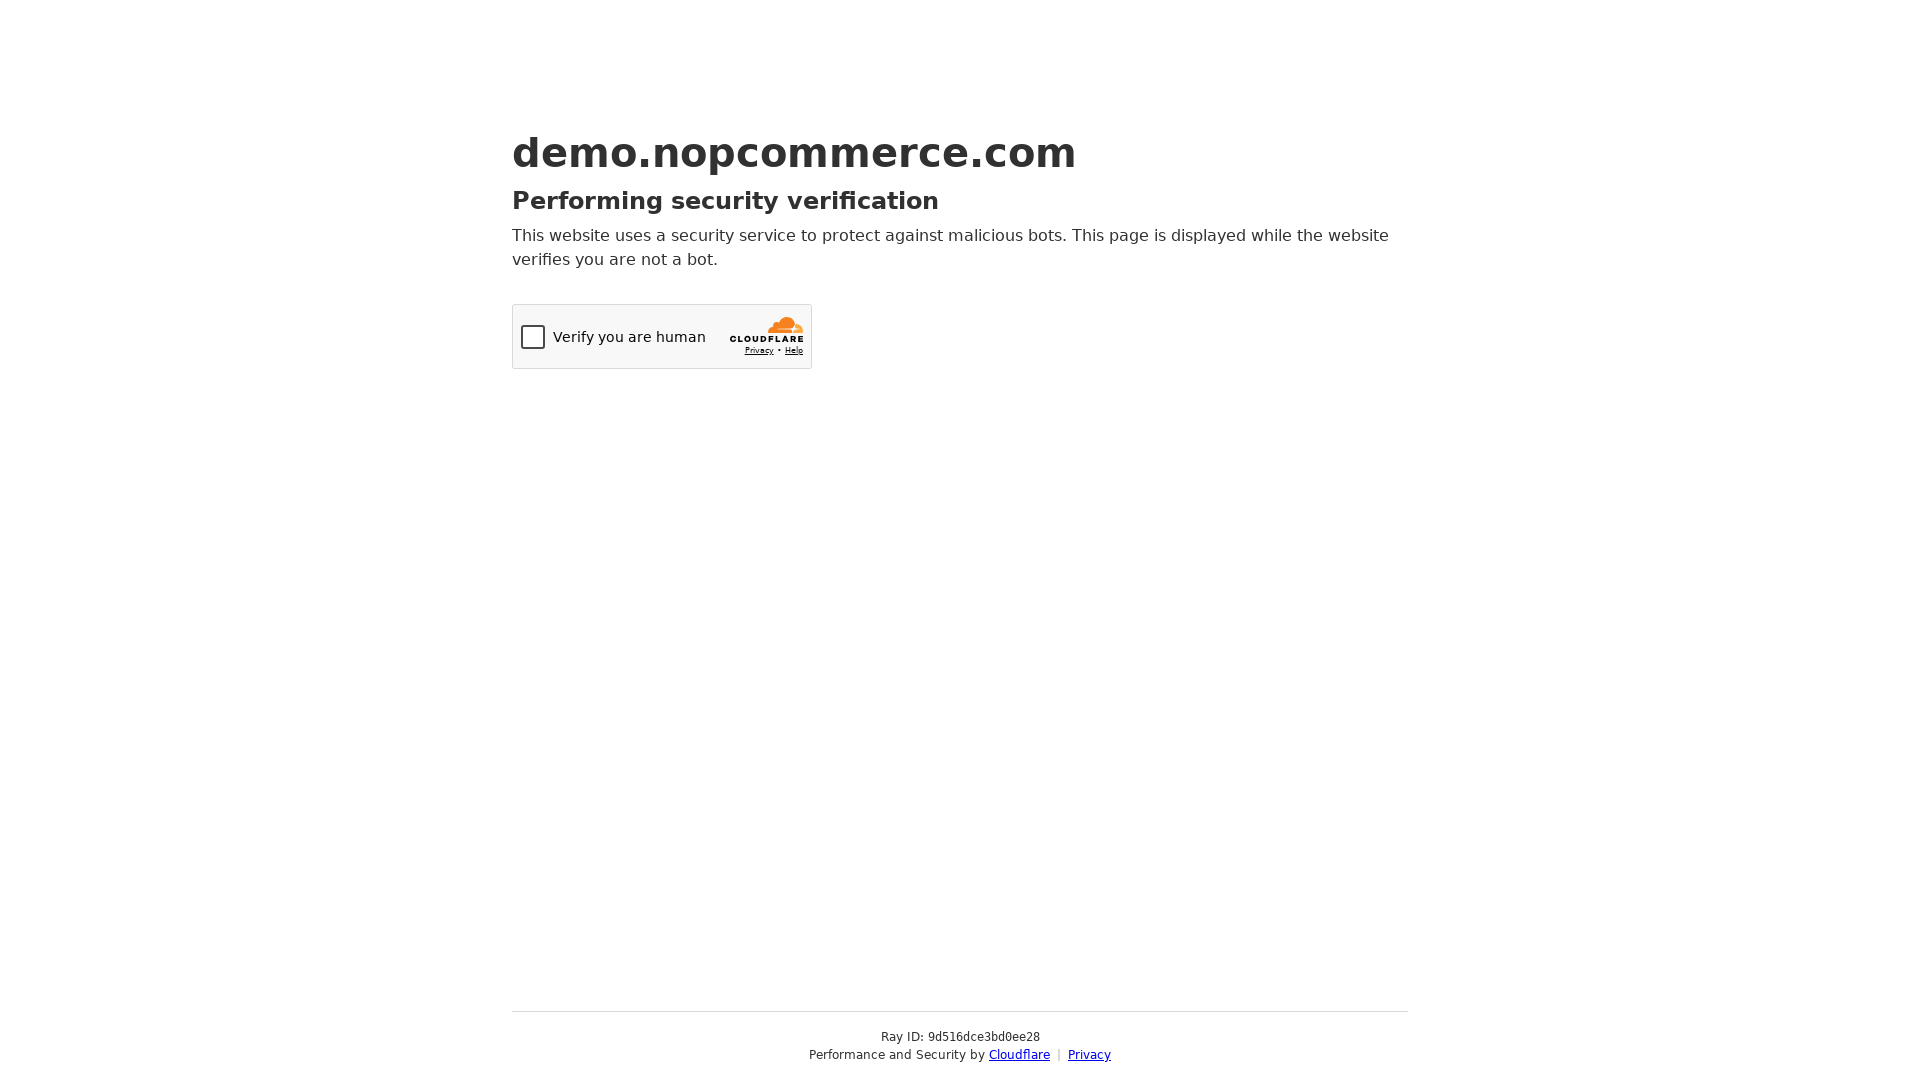

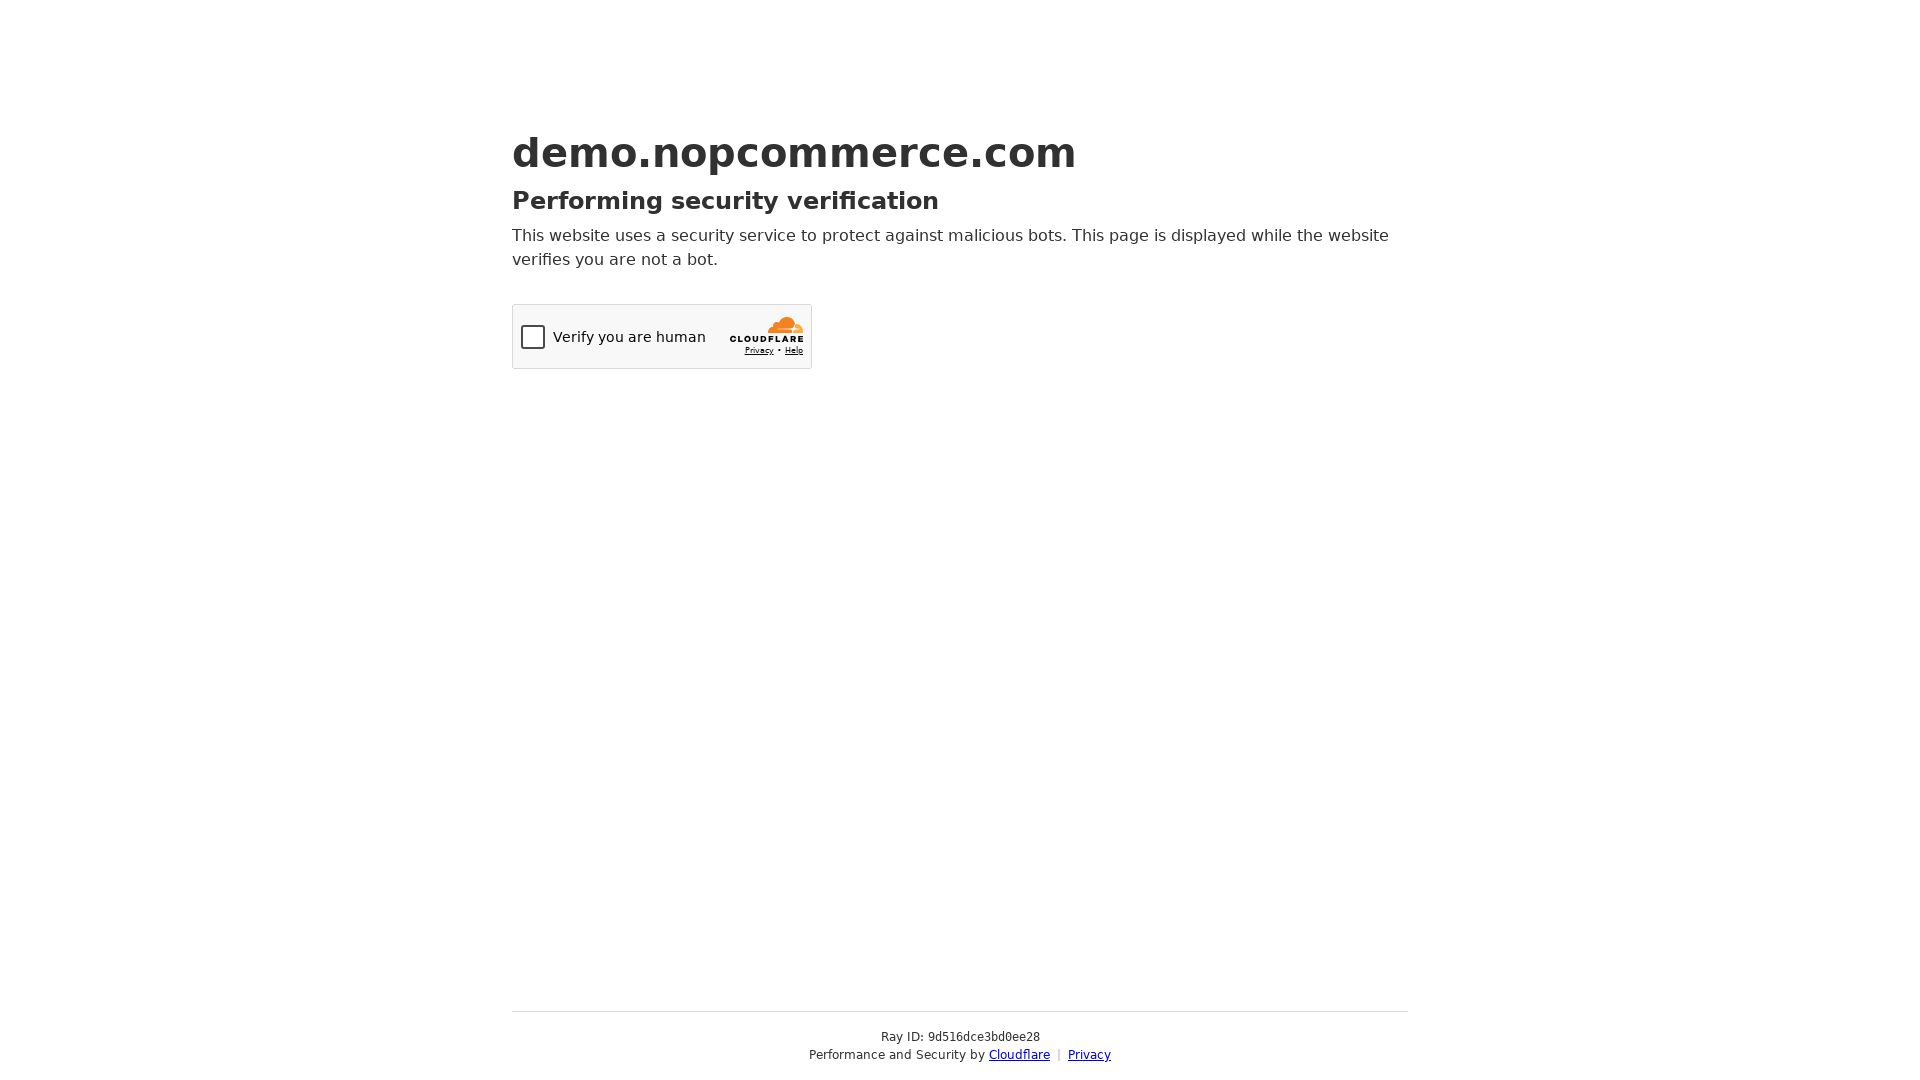